Hovers over the Downloads menu and clicks on the Source Code submenu option

Starting URL: https://www.python.org

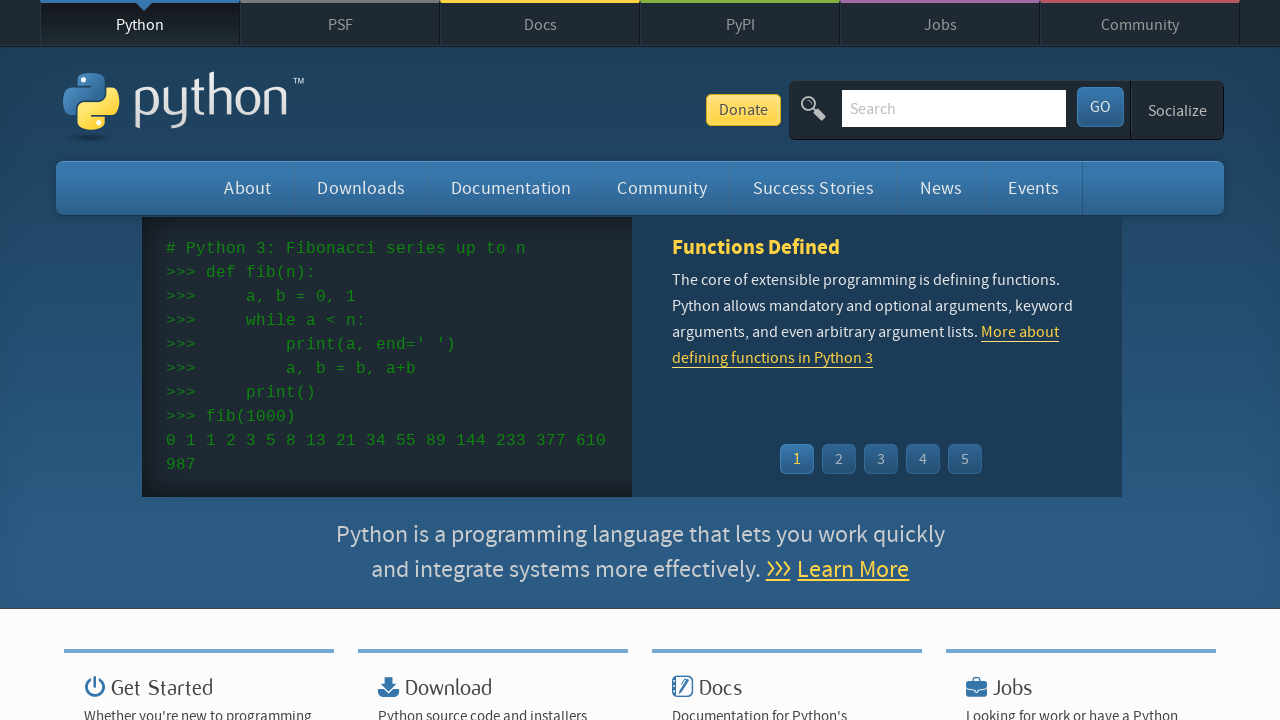

Hovered over Downloads menu to reveal submenu at (361, 188) on #downloads
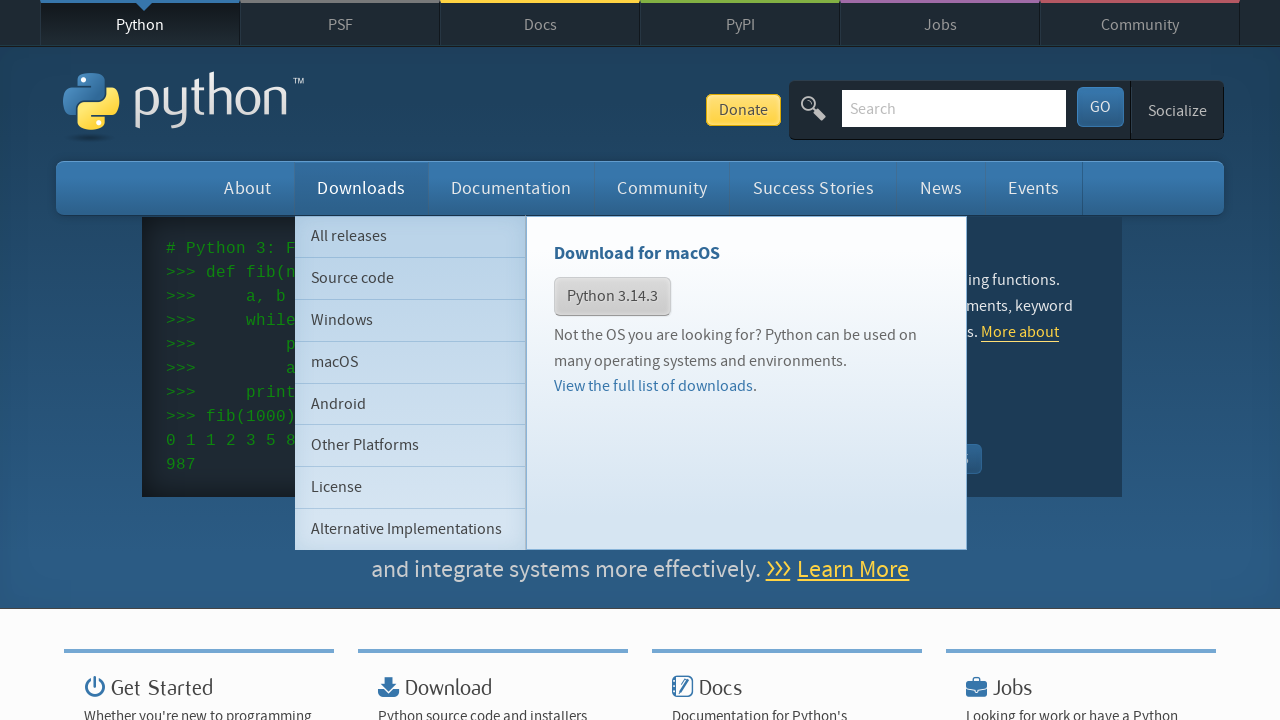

Clicked on Source Code submenu option at (410, 278) on #downloads ul li:nth-child(2) a
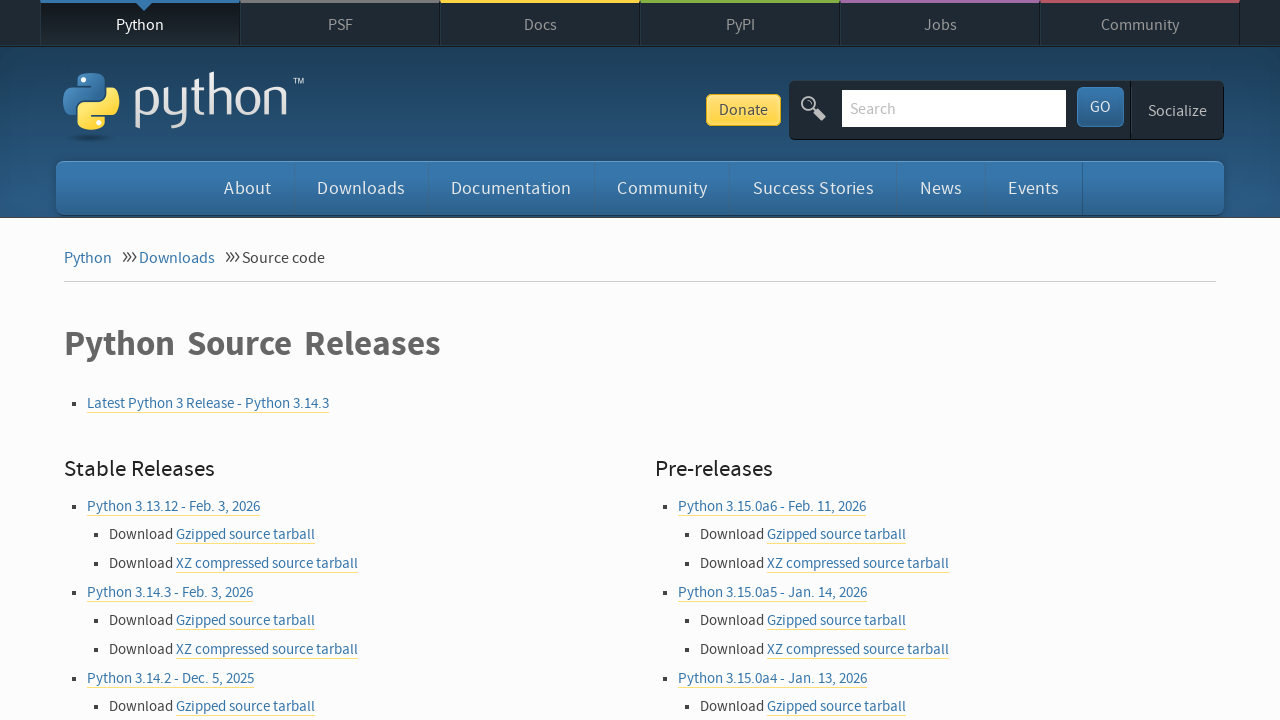

Navigated to source downloads page
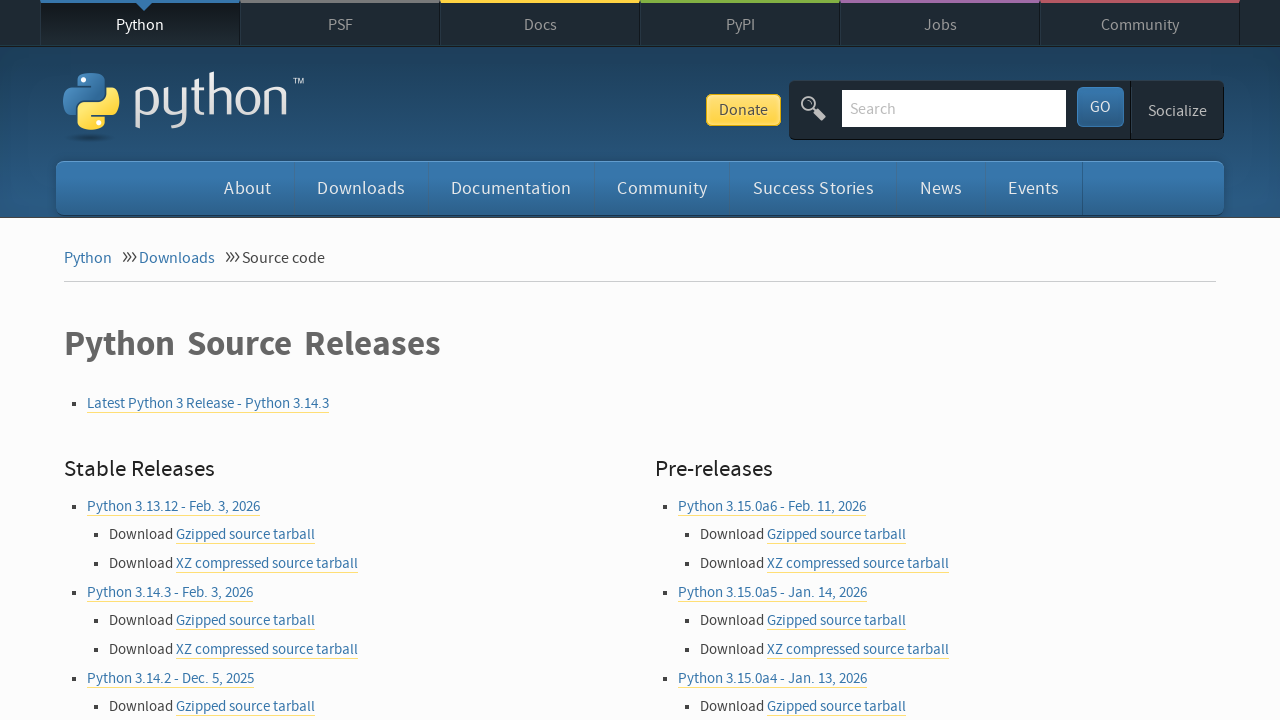

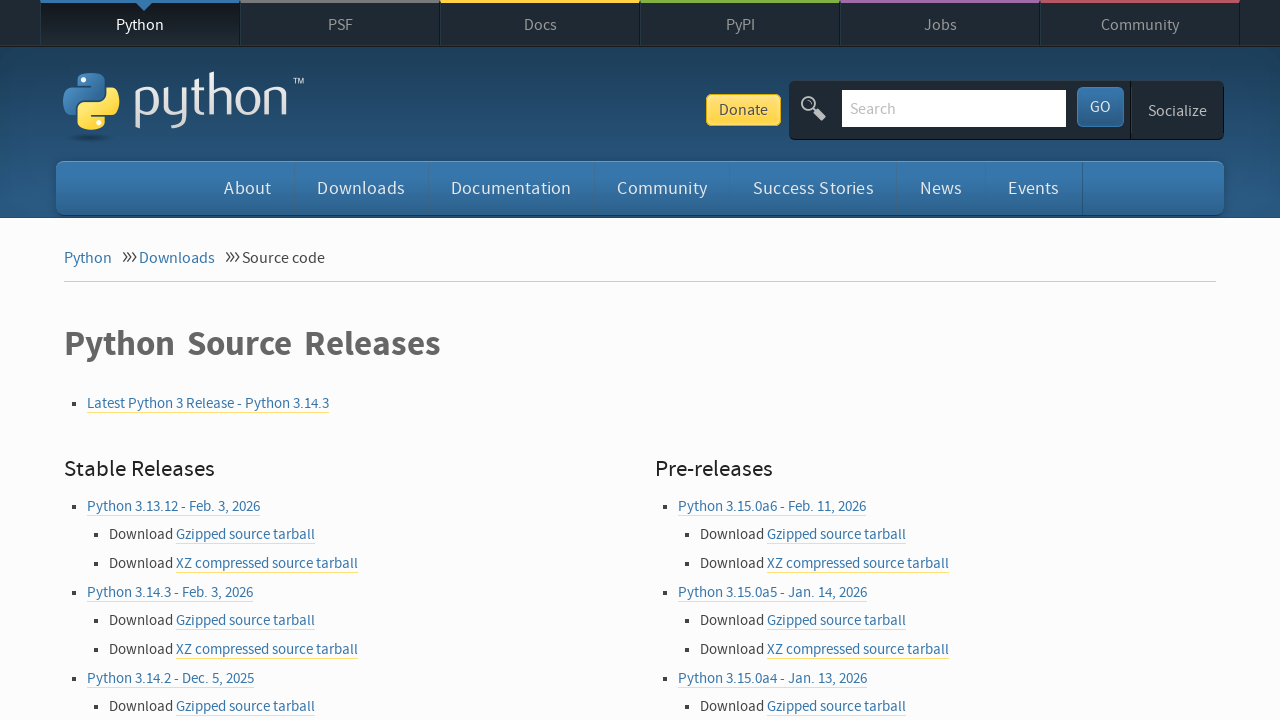